Tests dynamic loading functionality where a hidden element becomes visible after clicking a Start button and waiting for a loading bar to complete.

Starting URL: http://the-internet.herokuapp.com/dynamic_loading/1

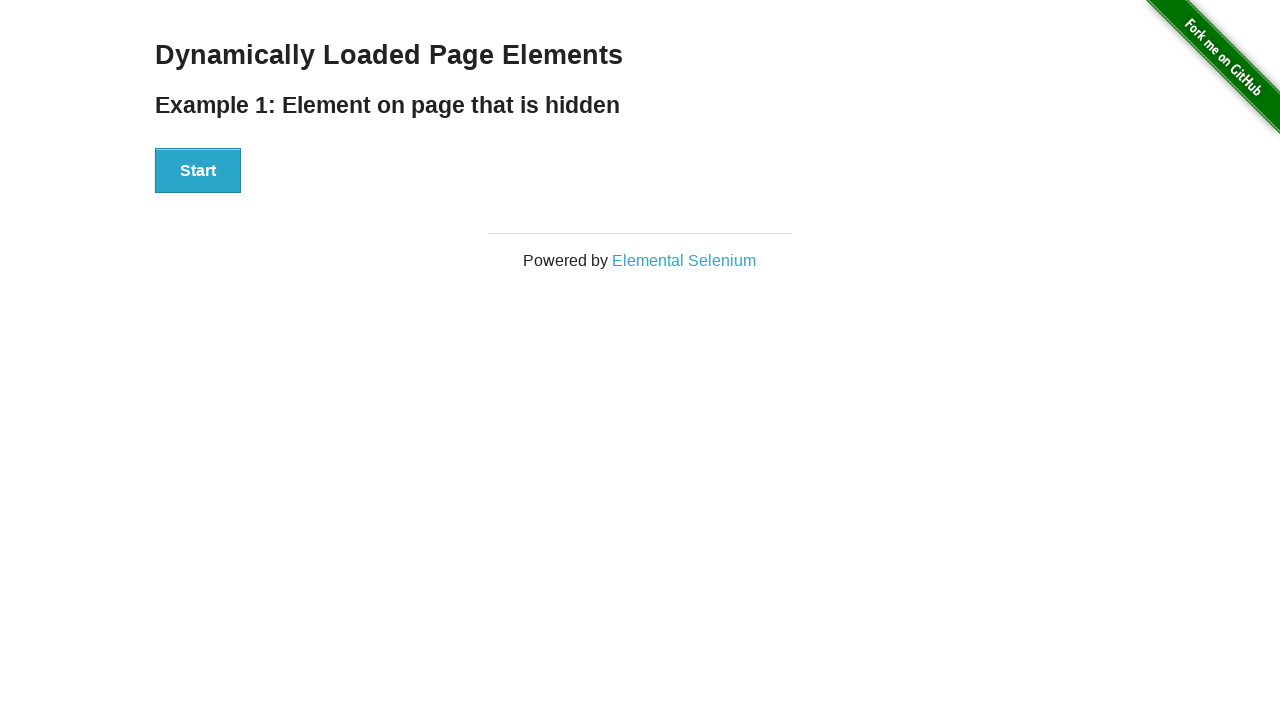

Clicked Start button to trigger dynamic loading at (198, 171) on #start button
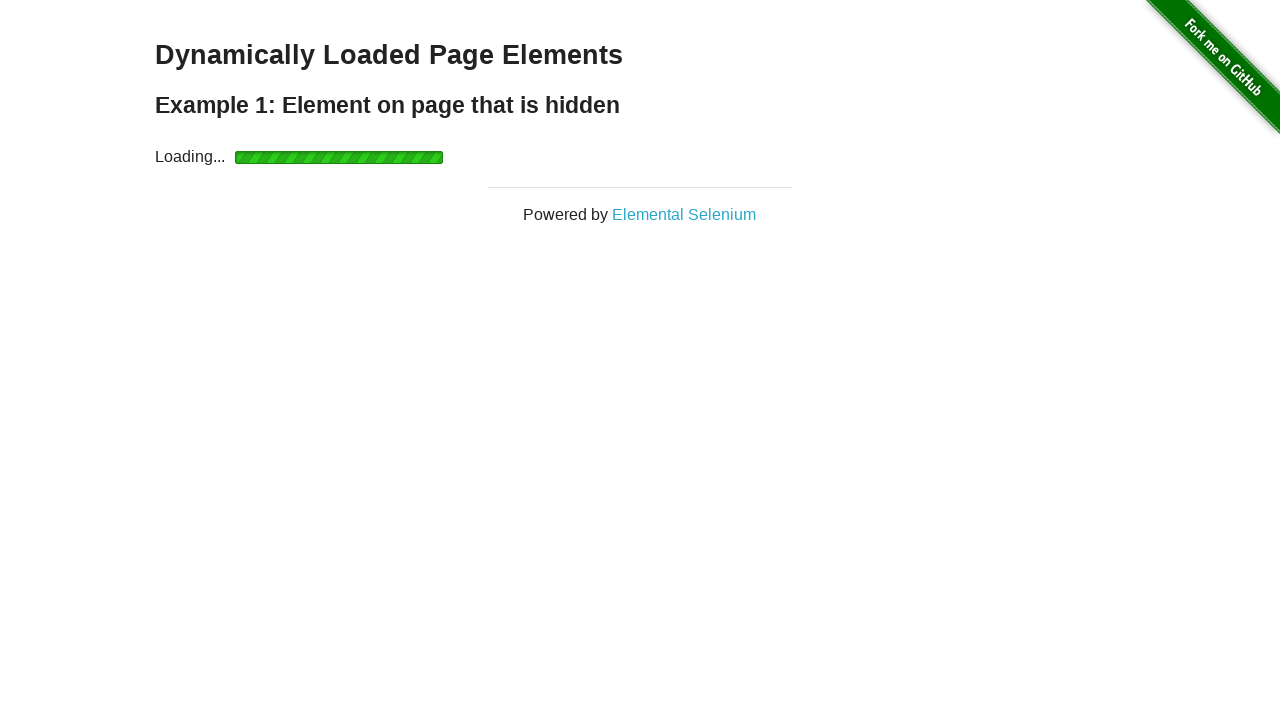

Finish element became visible after loading bar completed
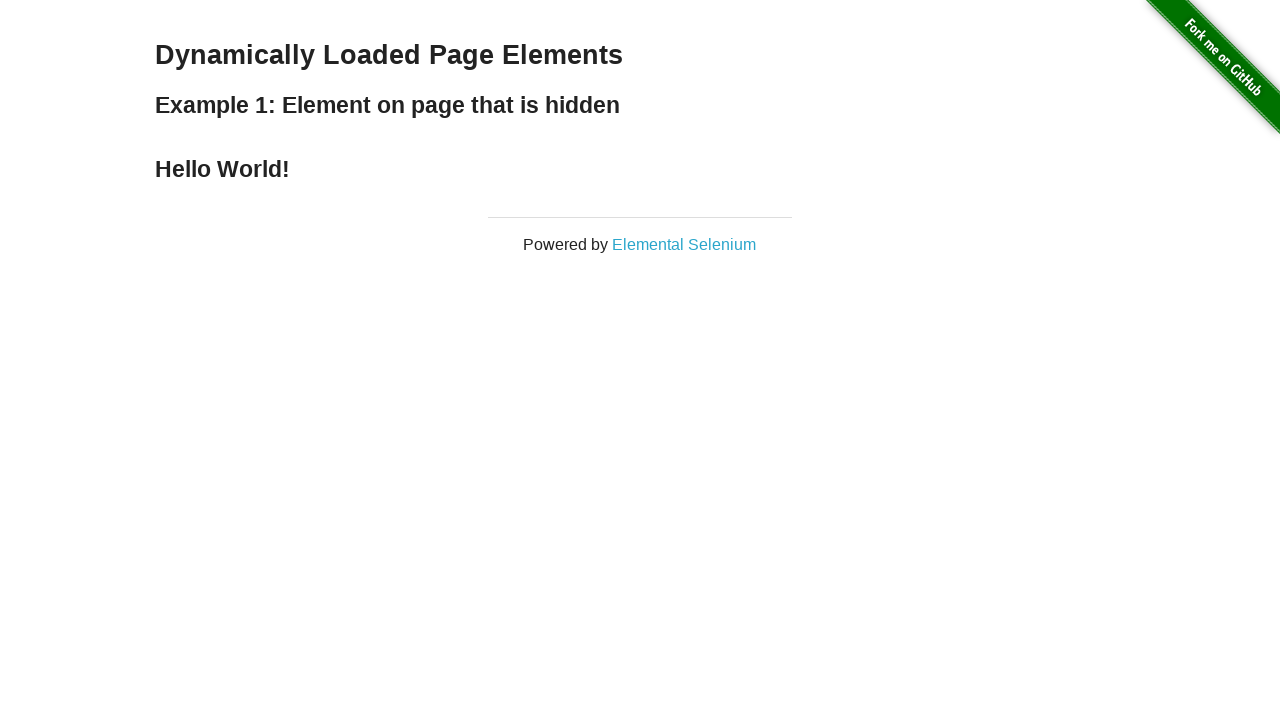

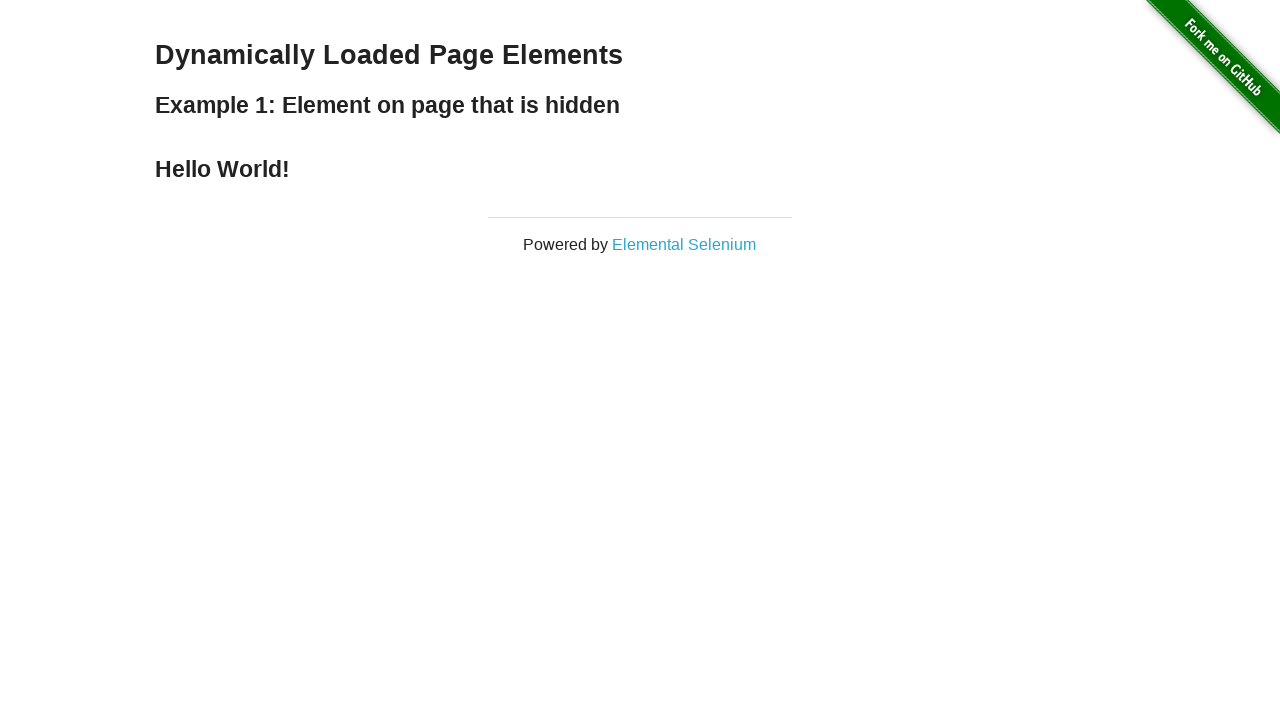